Tests double-click functionality on W3Schools demo page by switching to an iframe and performing a double-click action on a paragraph element

Starting URL: https://www.w3schools.com/jsref/tryit.asp?filename=tryjsref_ondblclick

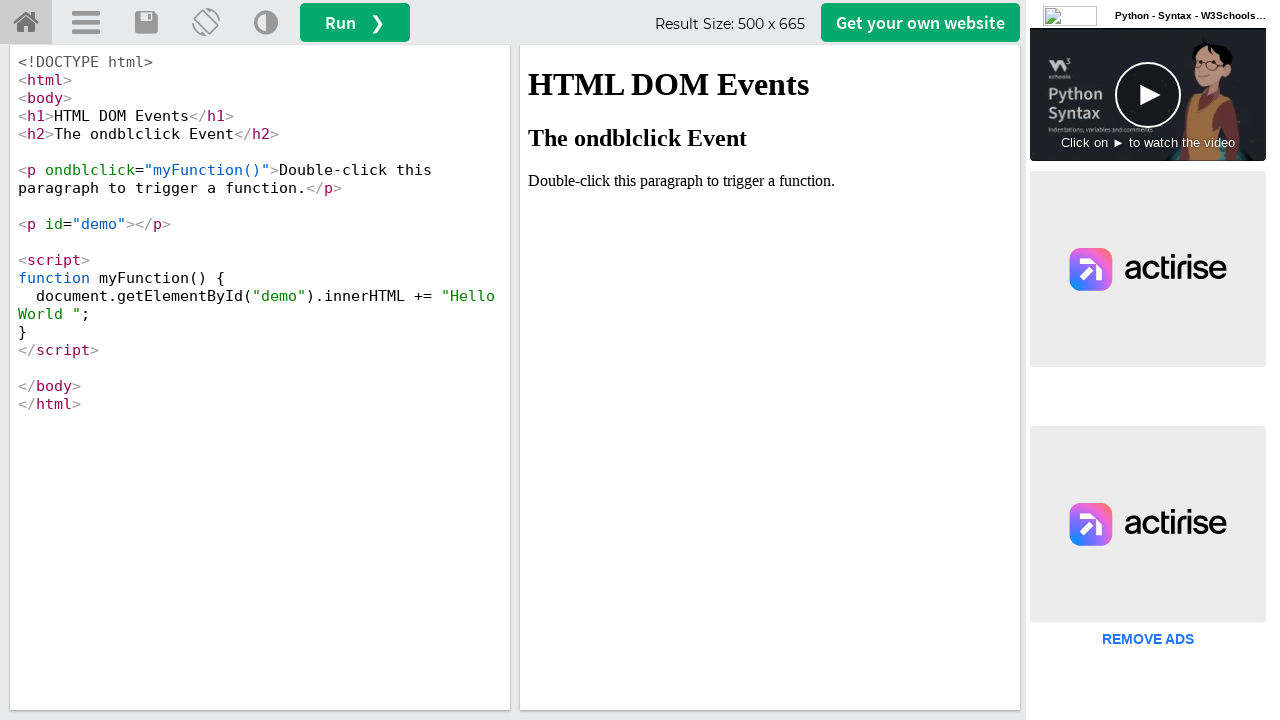

Located iframe #iframeResult containing the demo content
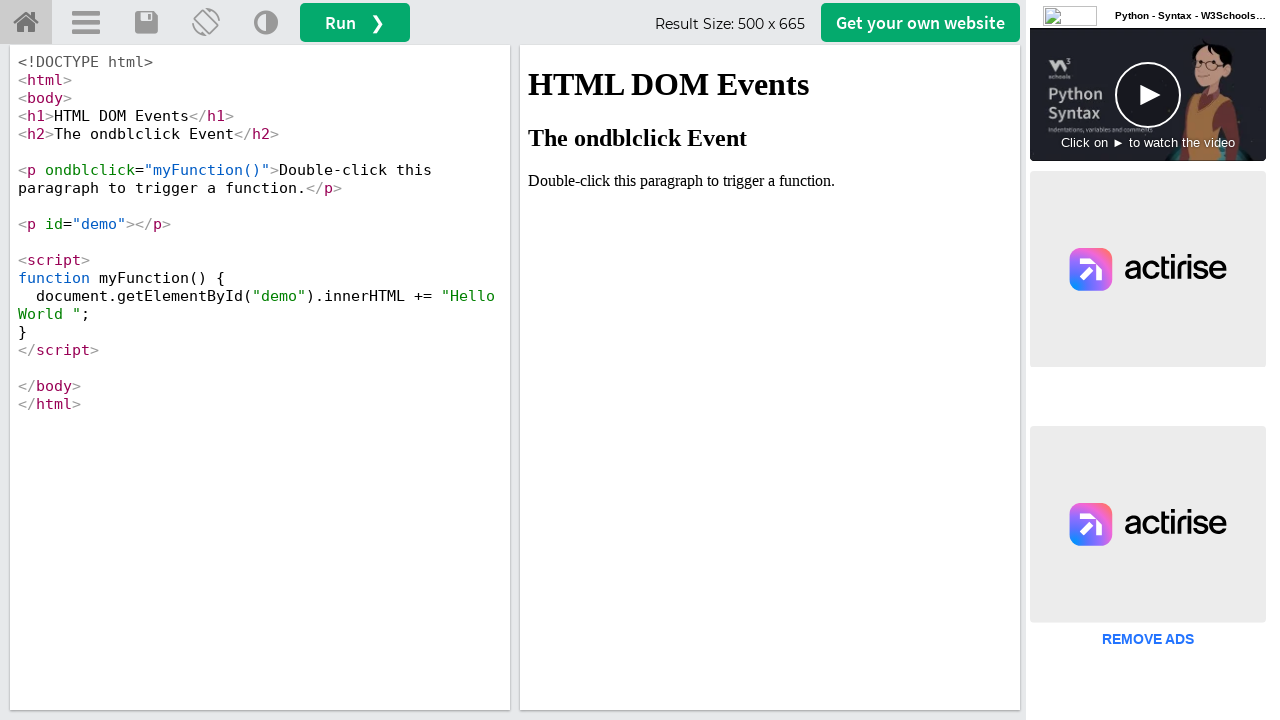

Double-clicked on the paragraph element containing 'Double' at (770, 181) on #iframeResult >> internal:control=enter-frame >> xpath=//p[contains(text(),'Doub
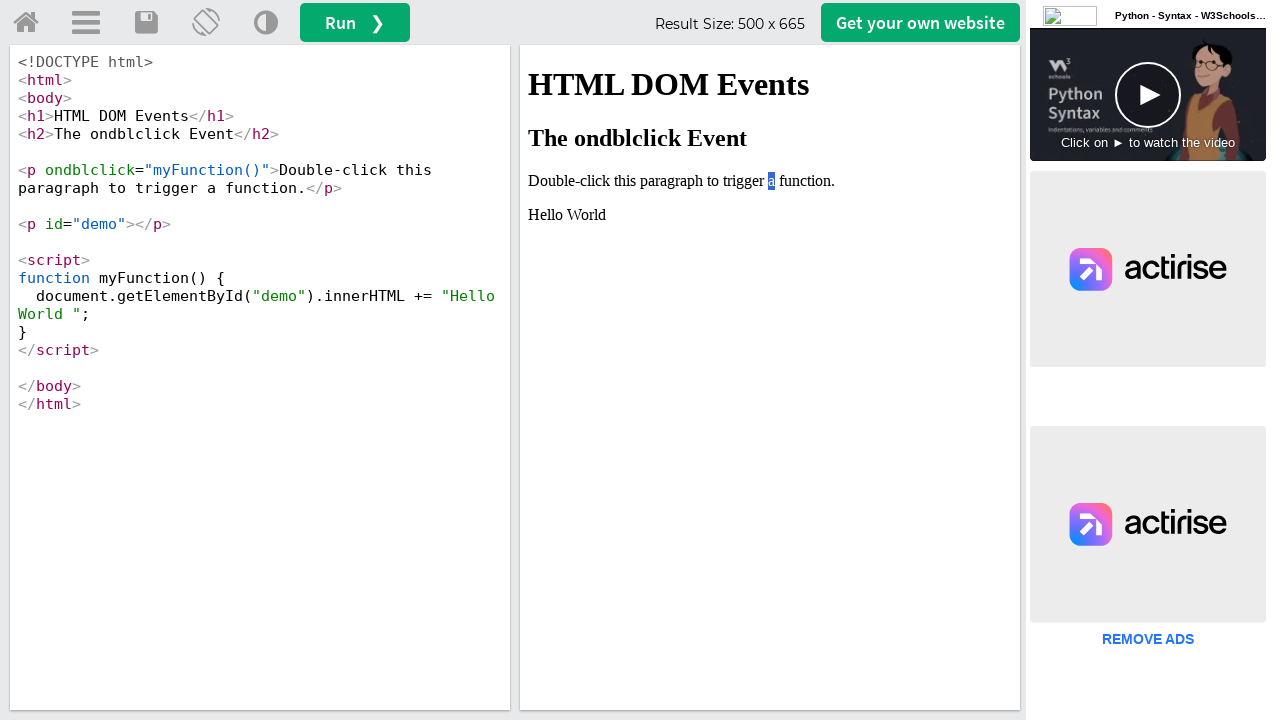

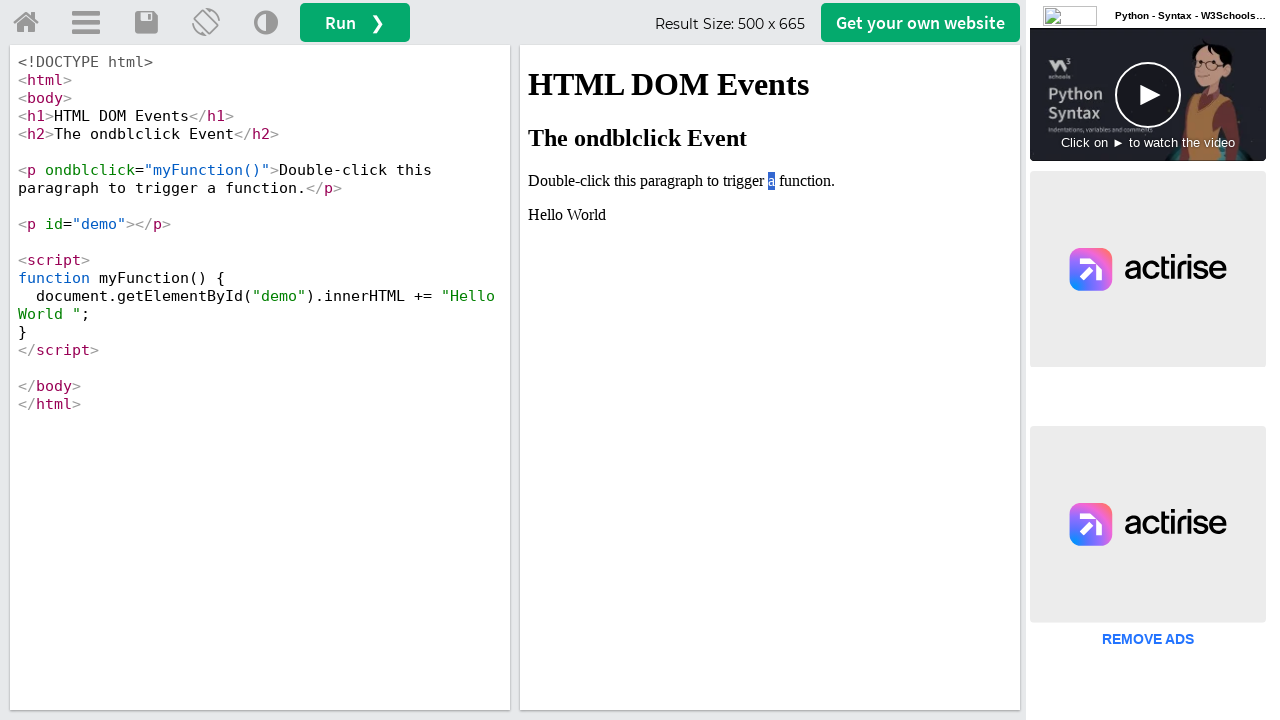